Navigates to Dropbox homepage and scrolls down the page

Starting URL: https://www.dropbox.com/

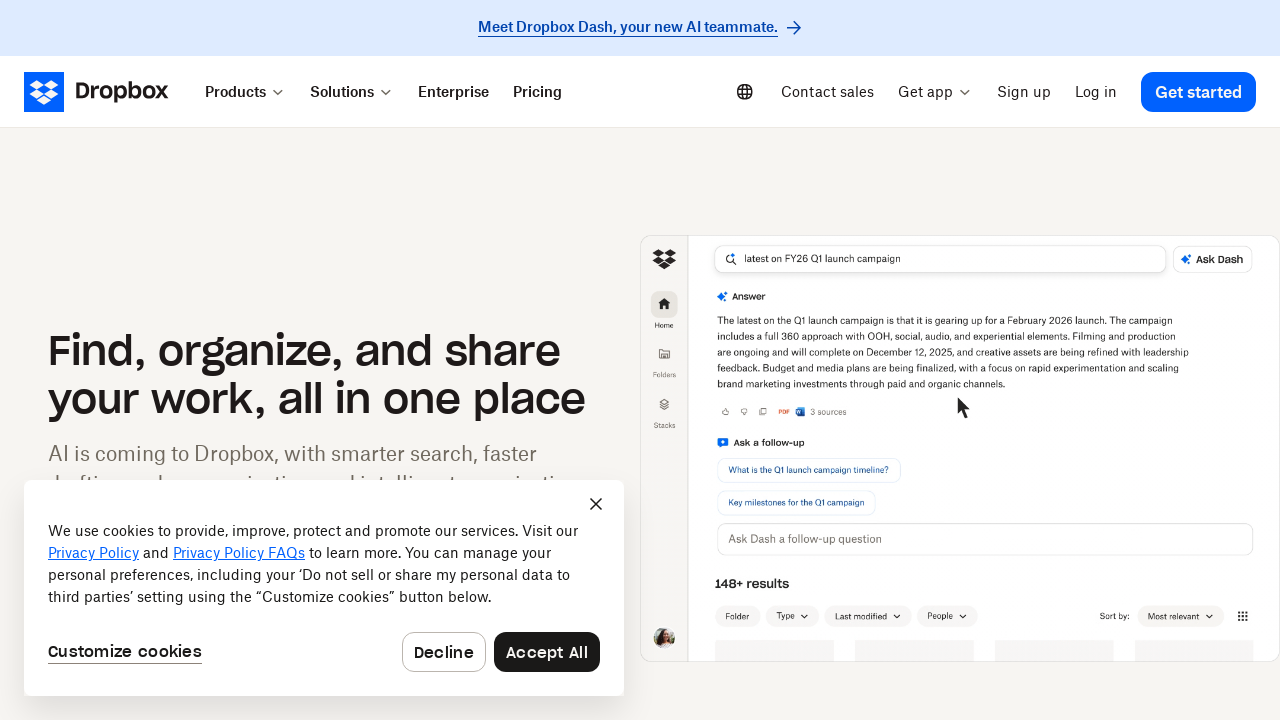

Navigated to Dropbox homepage
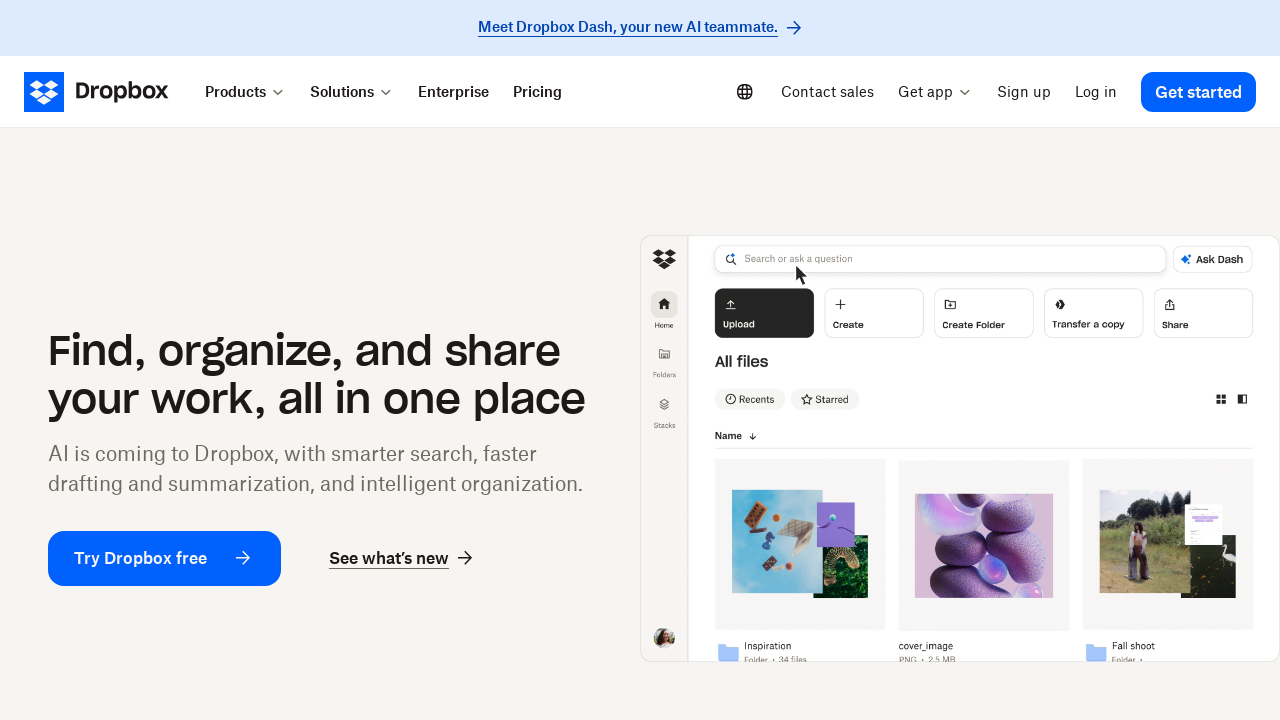

Scrolled down the page to position 1600px
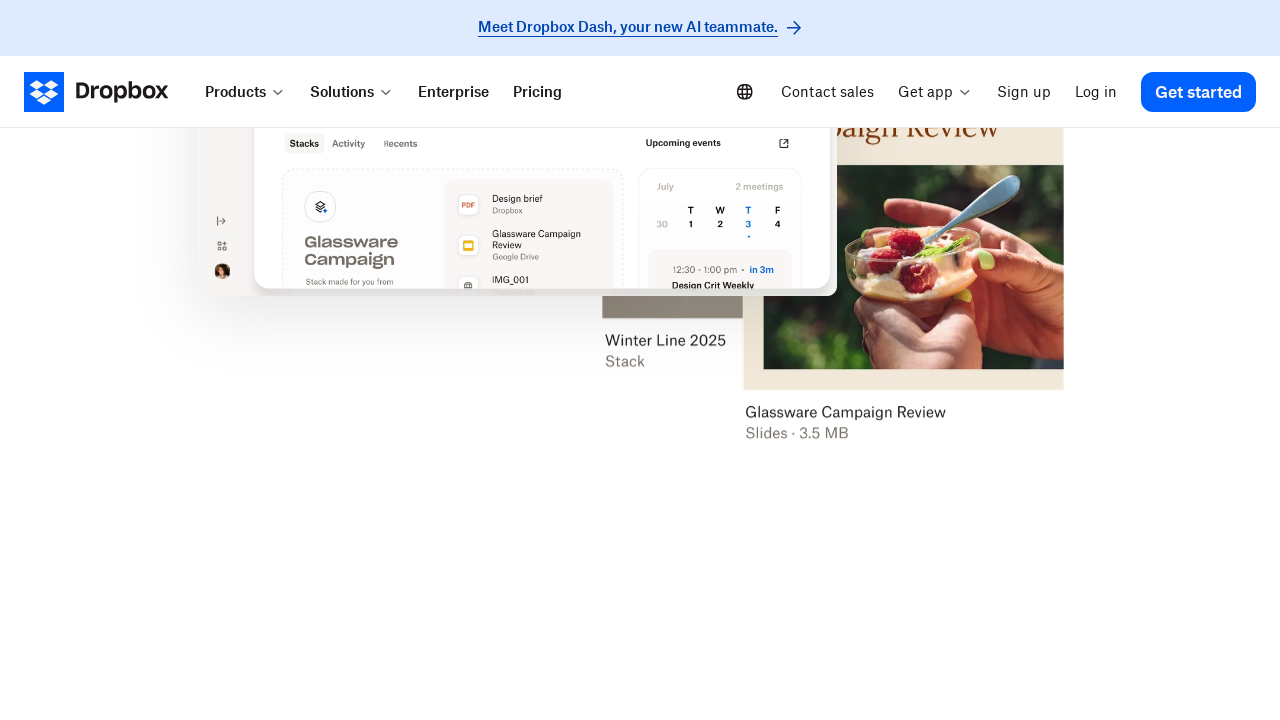

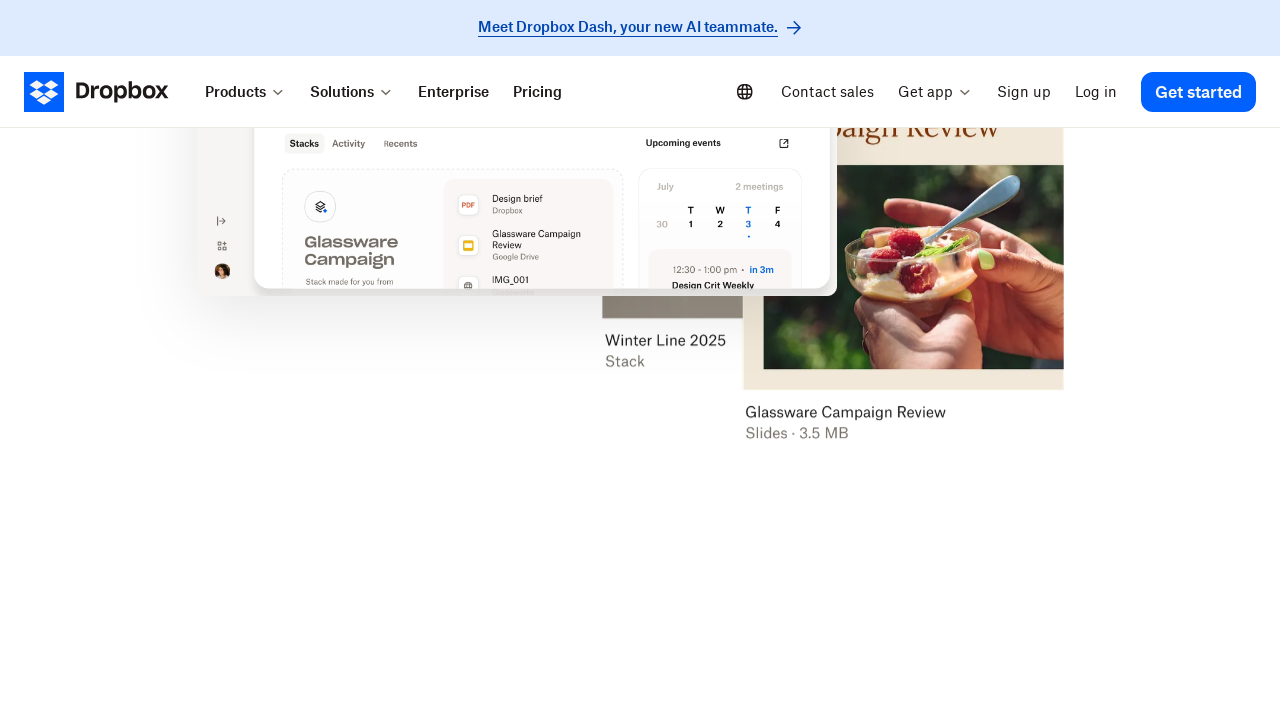